Navigates to YouTube homepage and clicks the Guide button (hamburger menu) to open the navigation sidebar.

Starting URL: https://youtube.com

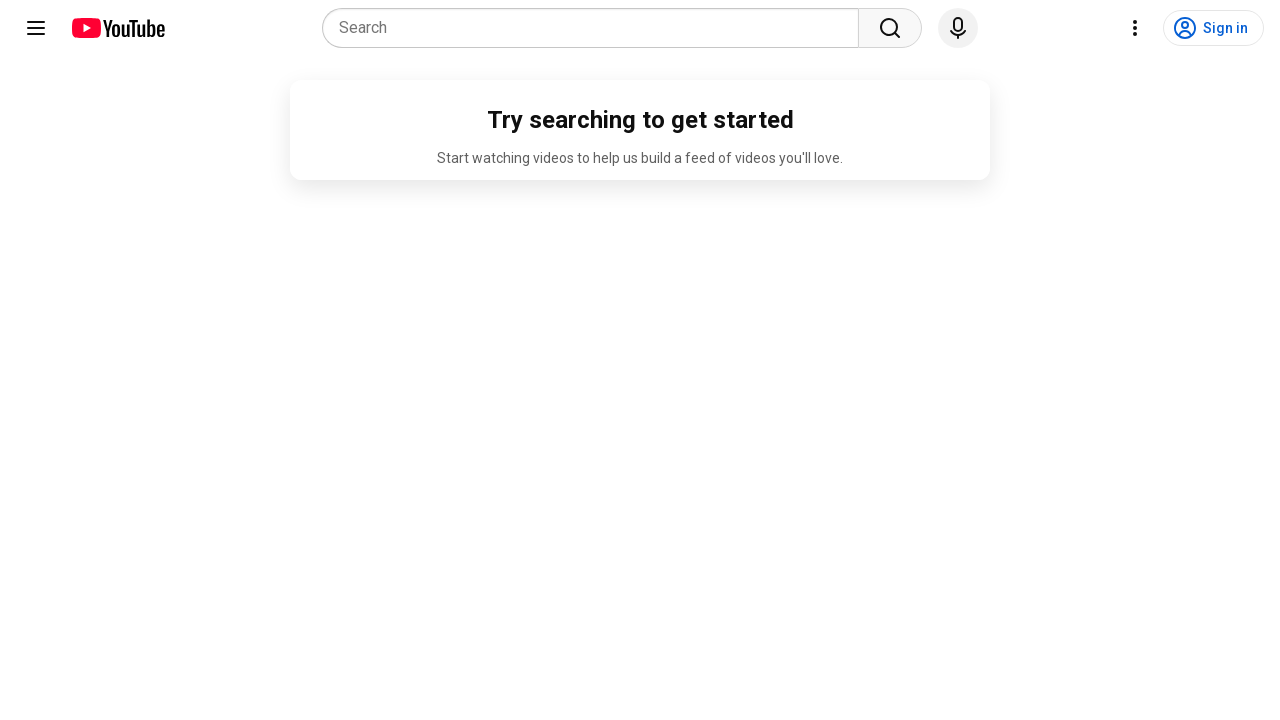

Navigated to YouTube homepage
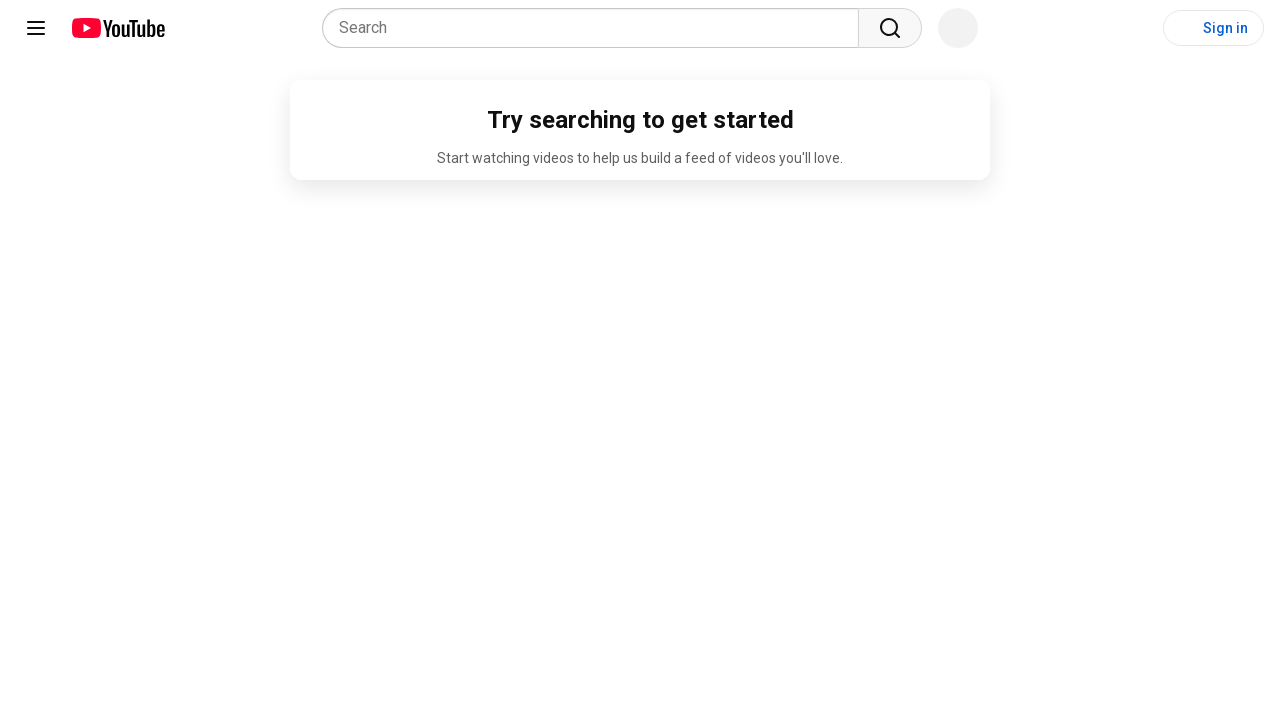

Clicked the Guide button (hamburger menu) at (36, 28) on button[aria-label='Guide']
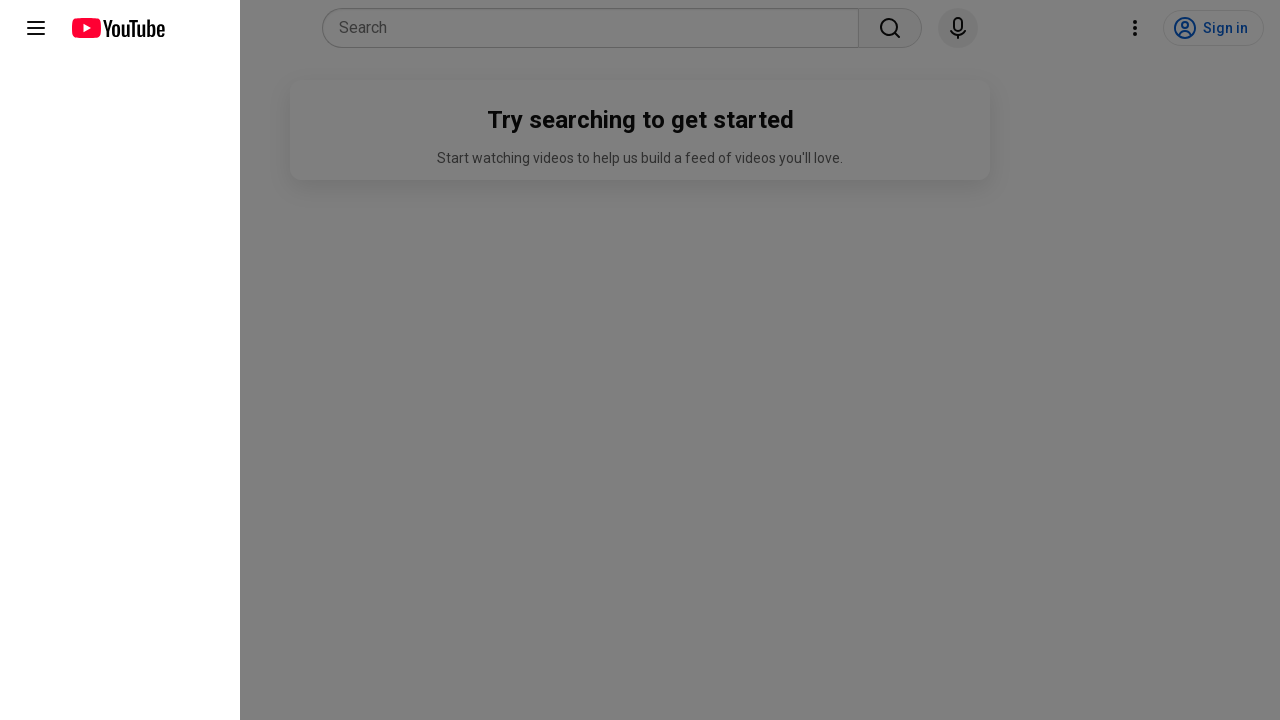

Waited for navigation sidebar to appear
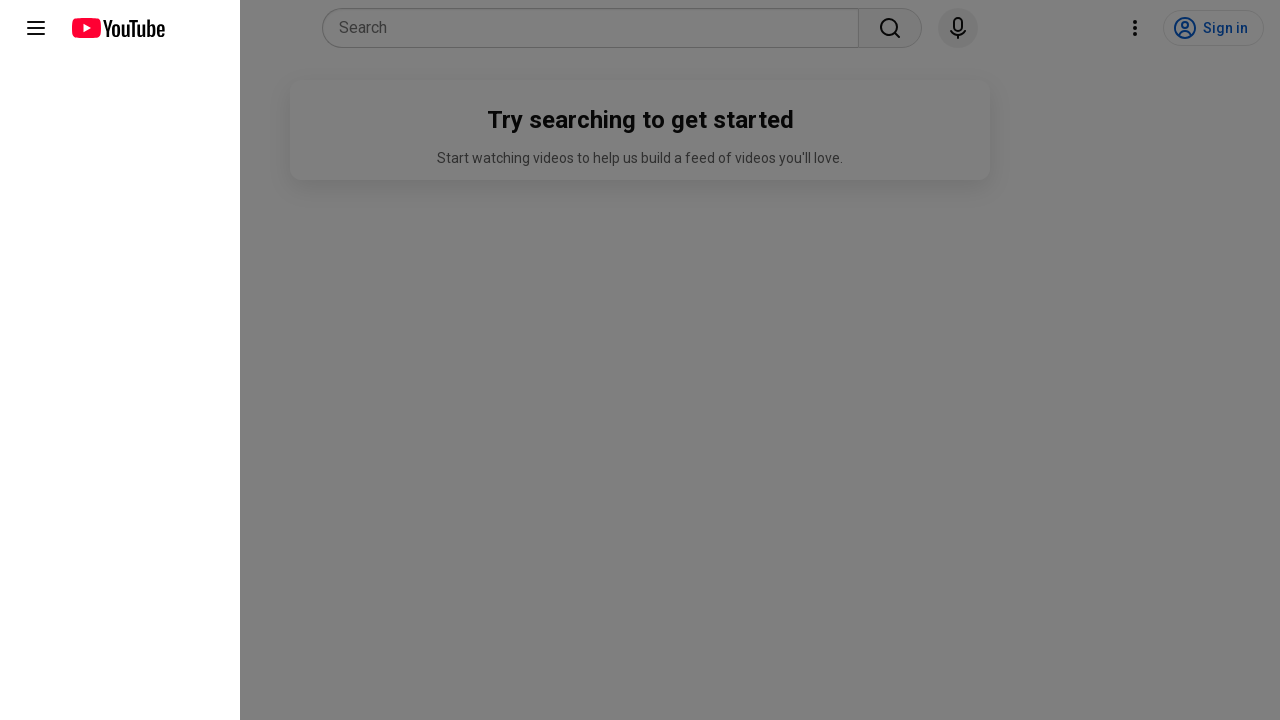

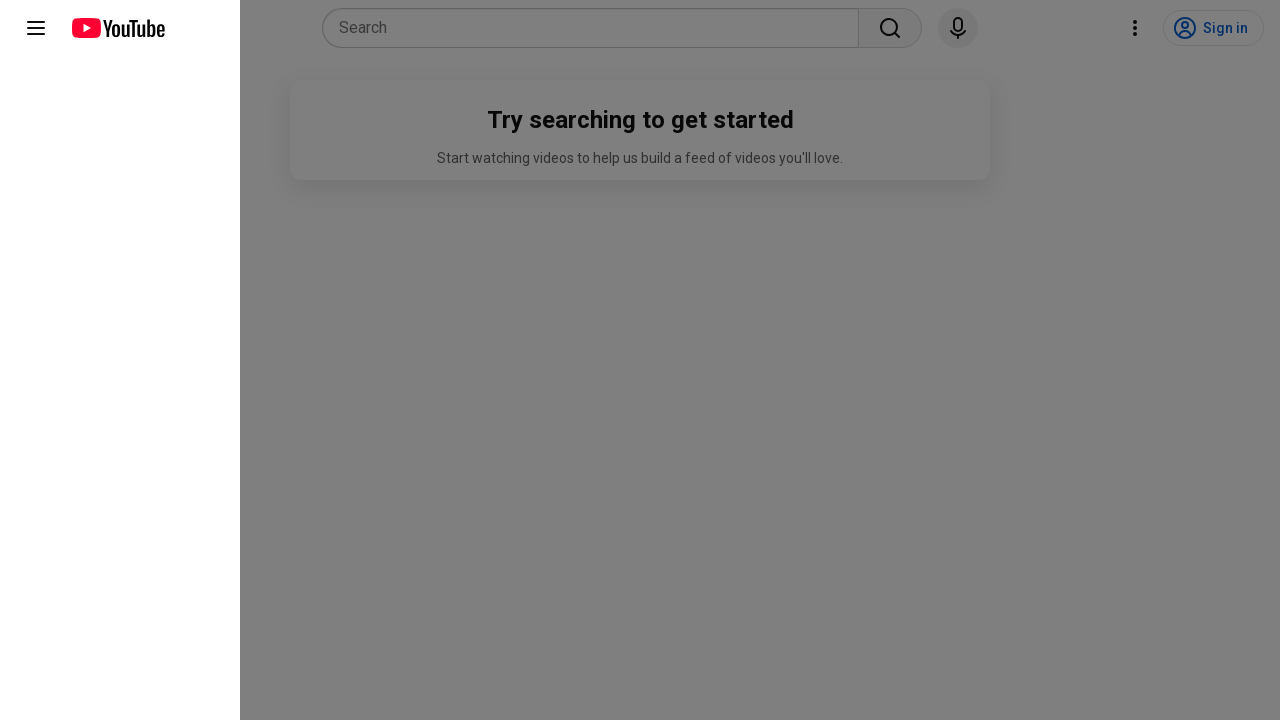